Tests form submission by filling in user name, email, current address, and permanent address fields, then clicking submit button

Starting URL: https://demoqa.com/text-box

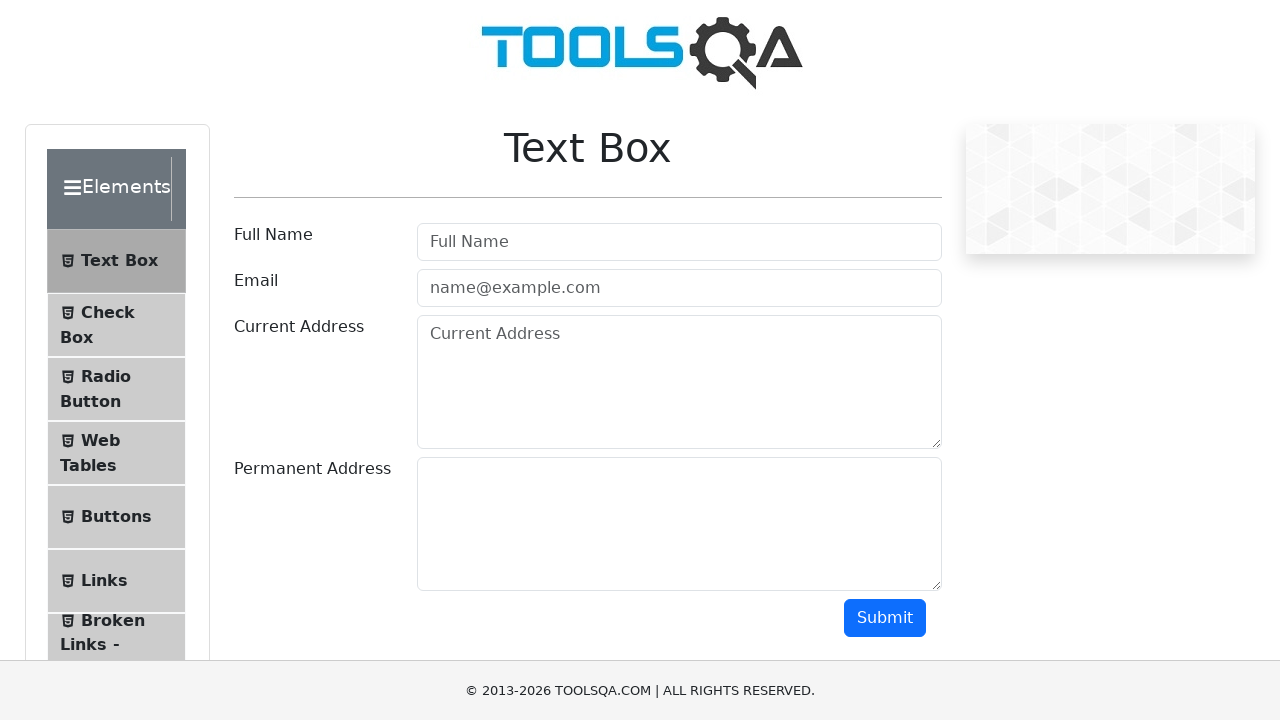

Filled user name field with 'Zhyldyz' on #userName
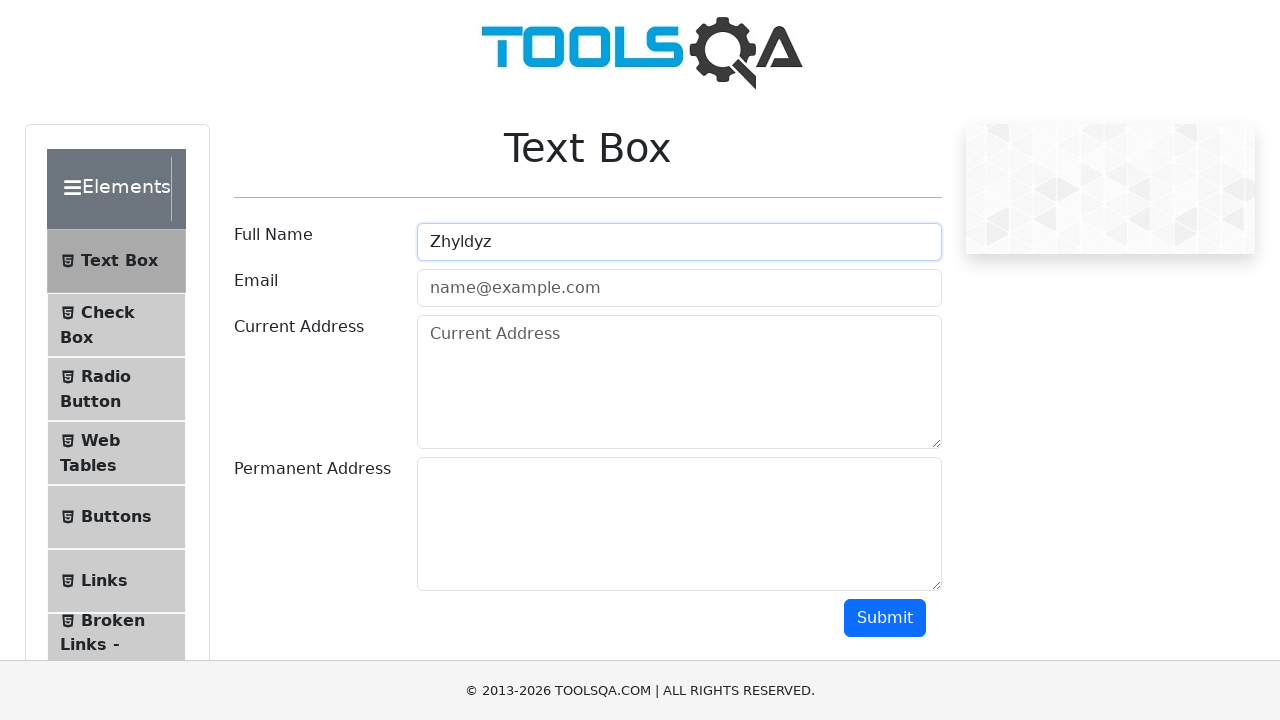

Filled email field with 'asylbash@gmail.com' on #userEmail
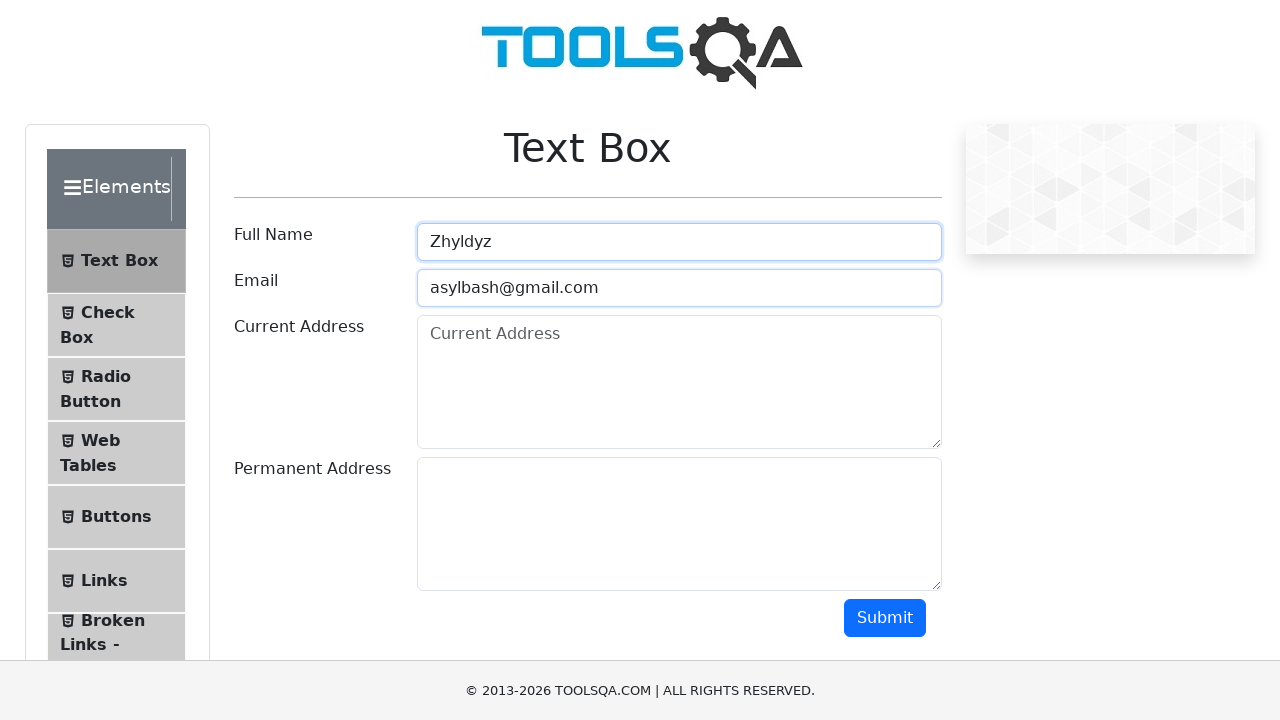

Filled current address field with 'via Ugo Foscolo 9' on #currentAddress
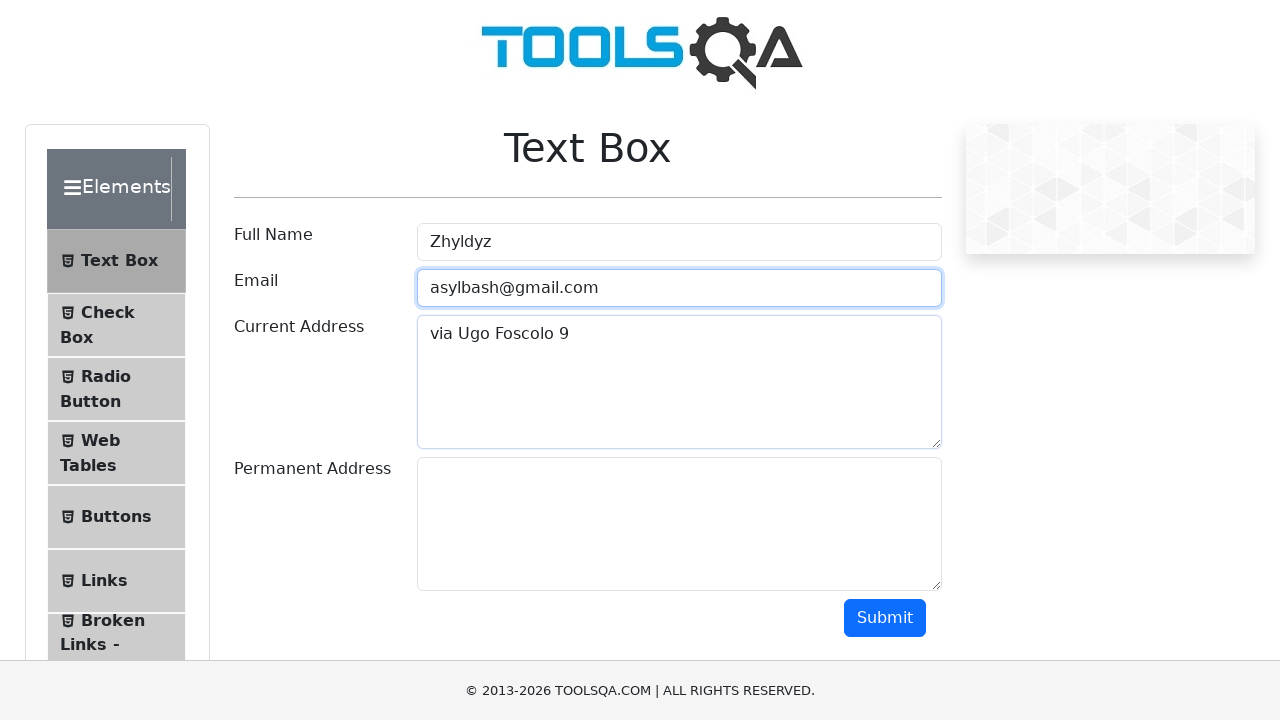

Filled permanent address field with 'via Roma 7' on #permanentAddress
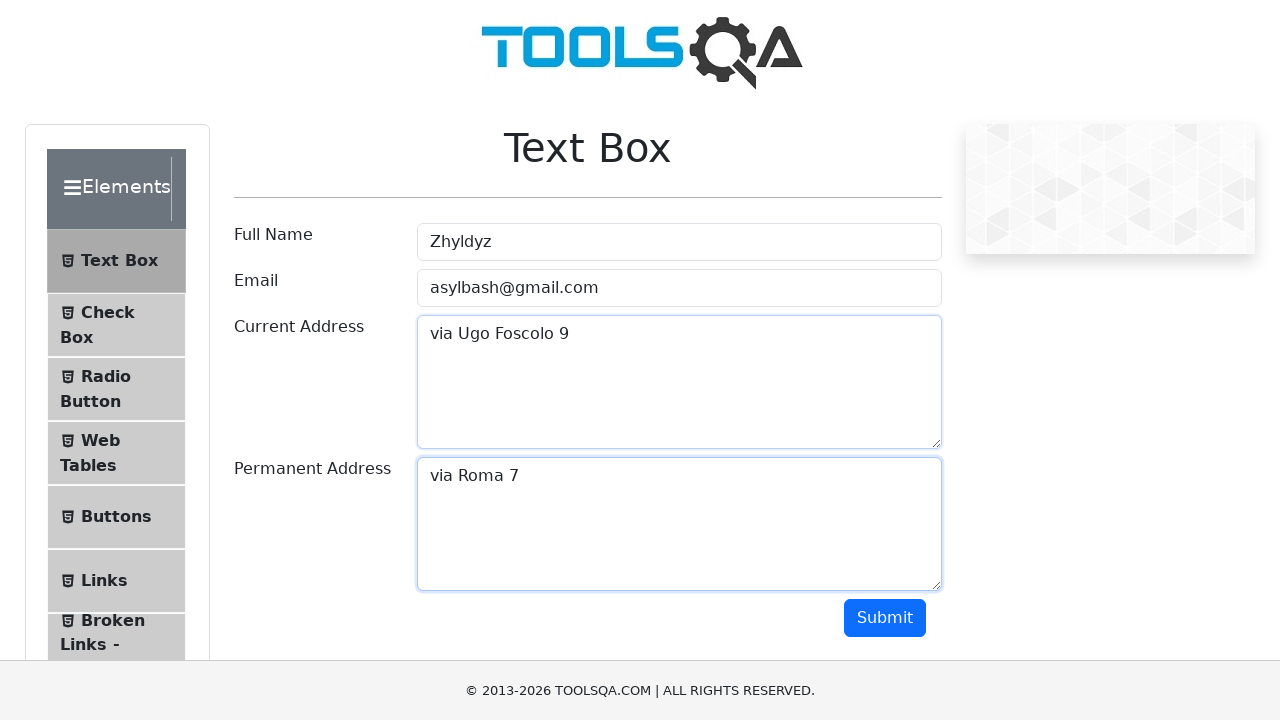

Clicked submit button to submit form at (885, 618) on #submit
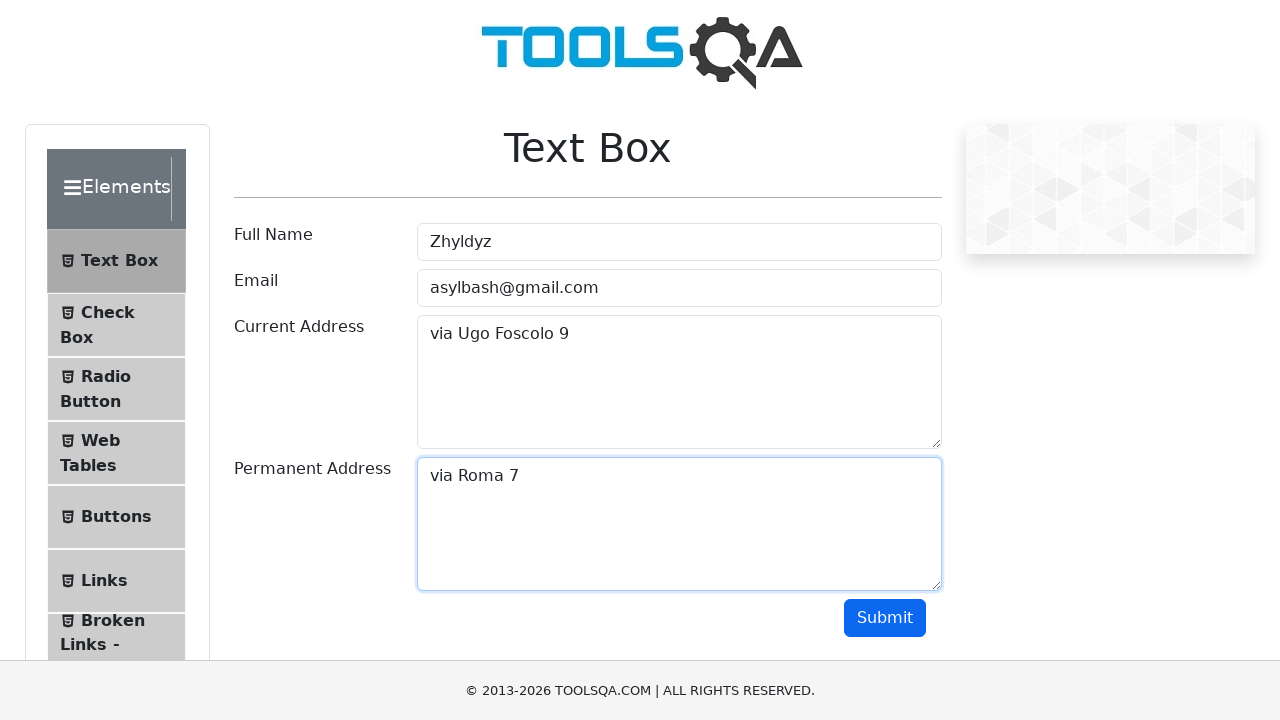

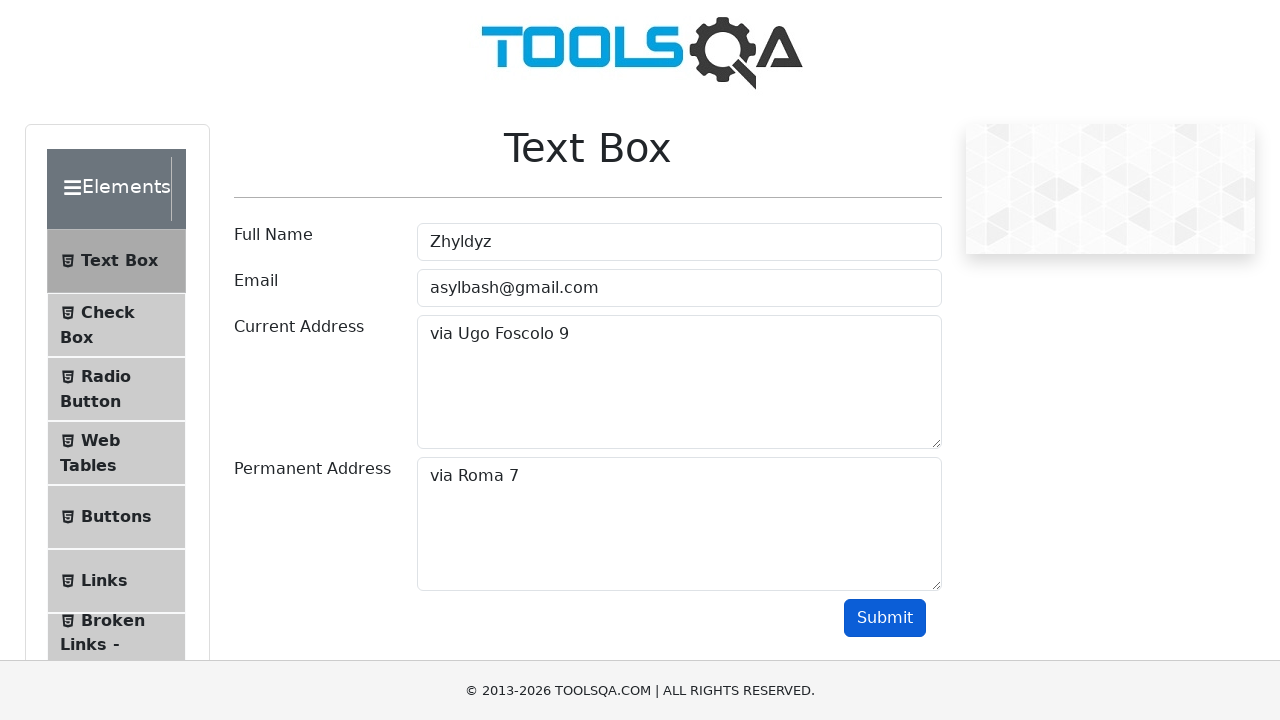